Tests drag and drop functionality on jQuery UI demo page by dragging an element from source to destination within an iframe

Starting URL: https://jqueryui.com/droppable/

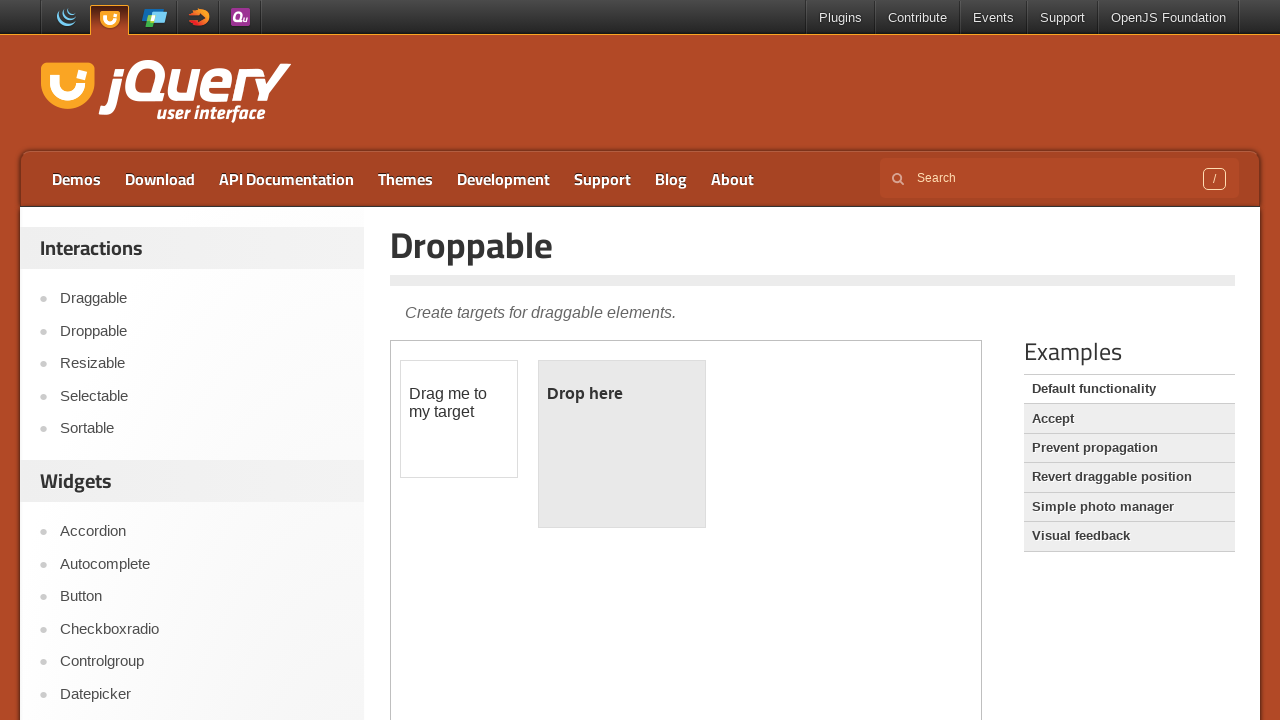

Located the demo iframe containing drag and drop elements
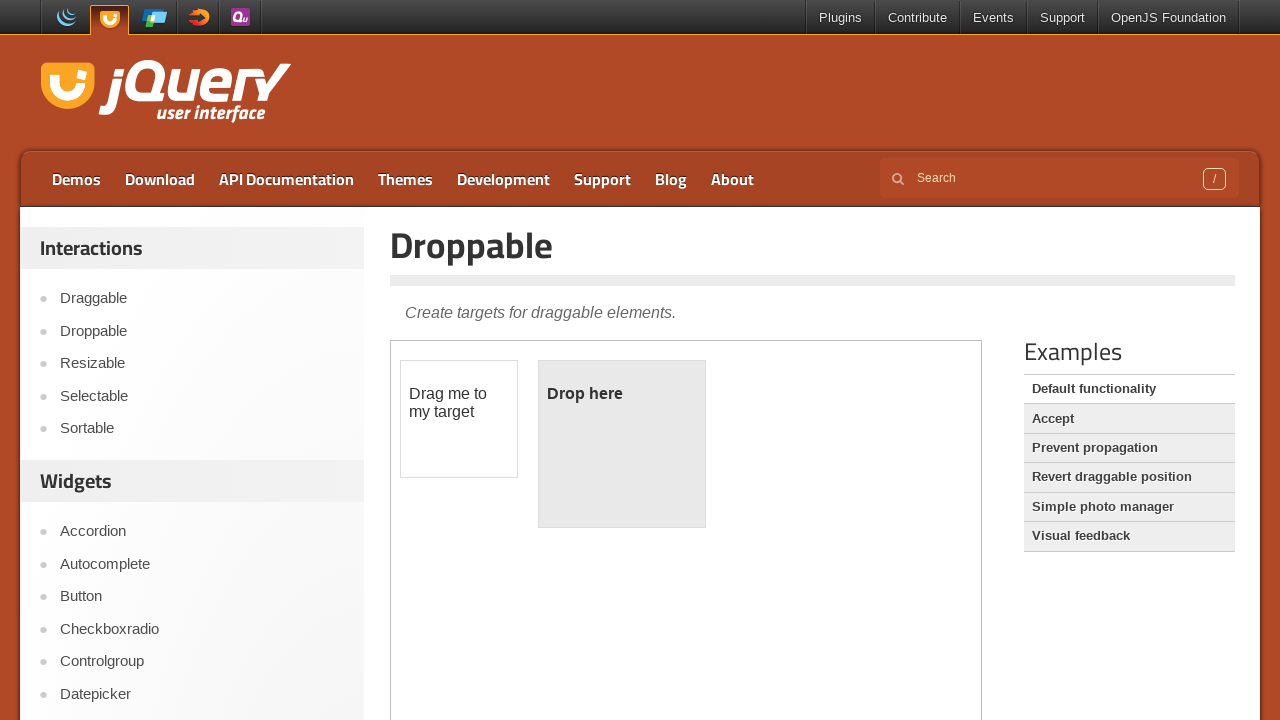

Located the draggable source element
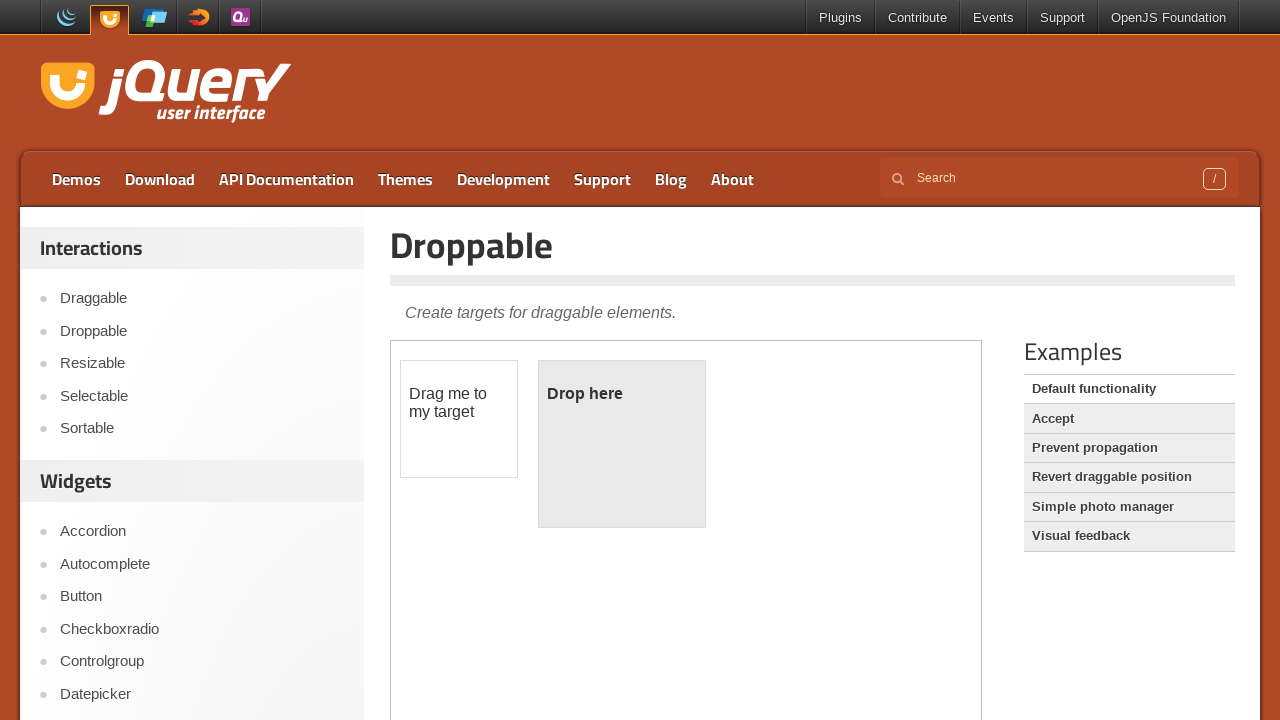

Located the droppable destination element
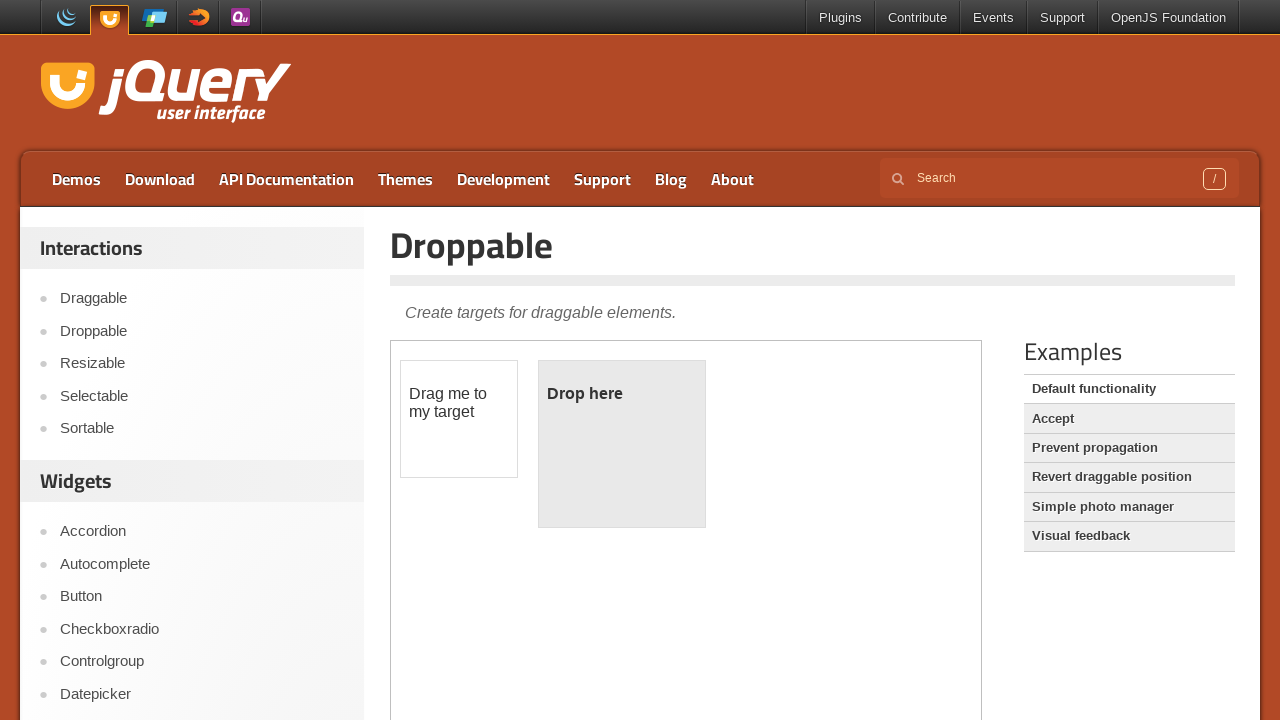

Performed drag and drop action from source to destination at (622, 444)
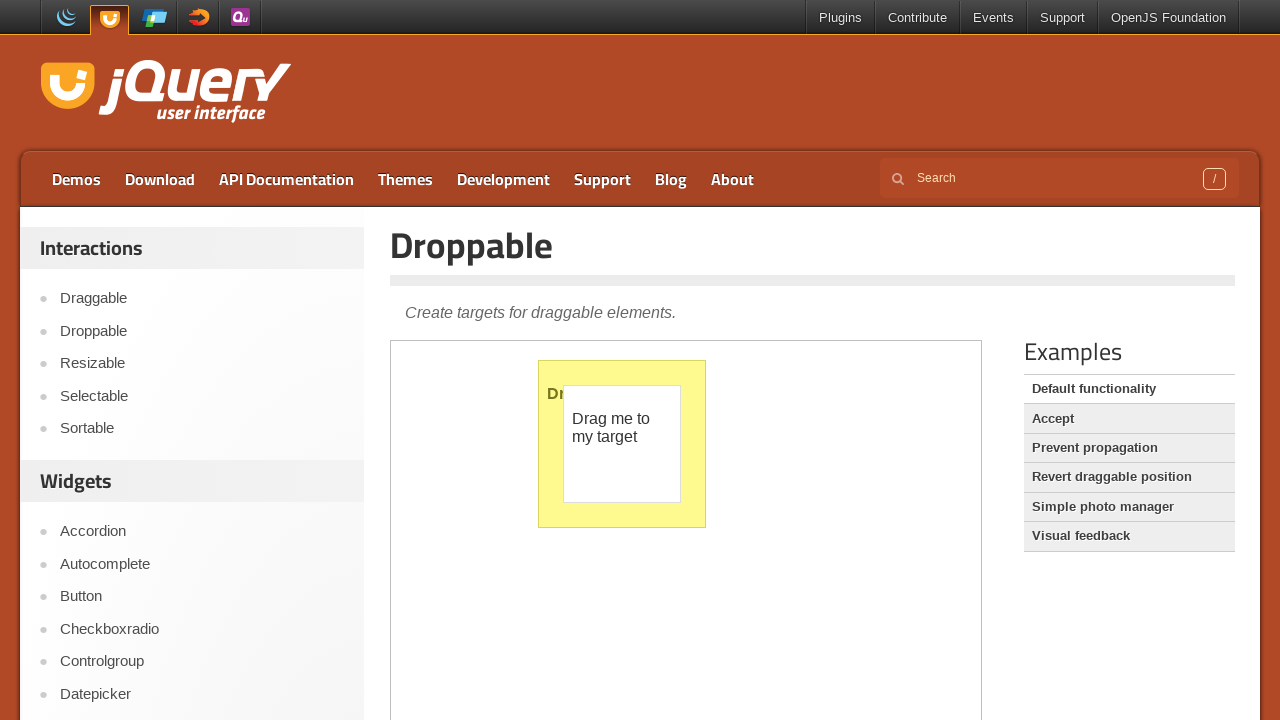

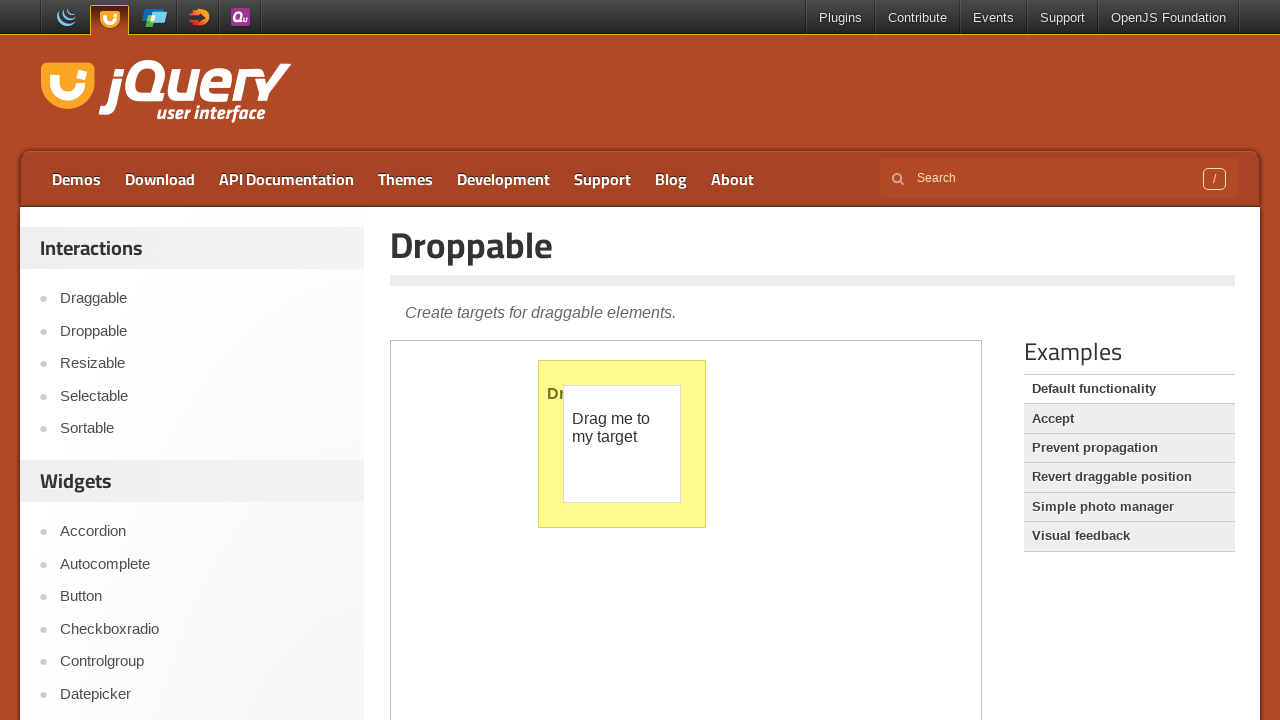